Tests mouse hover functionality by hovering over an avatar image and verifying that the caption/additional user information becomes visible.

Starting URL: http://the-internet.herokuapp.com/hovers

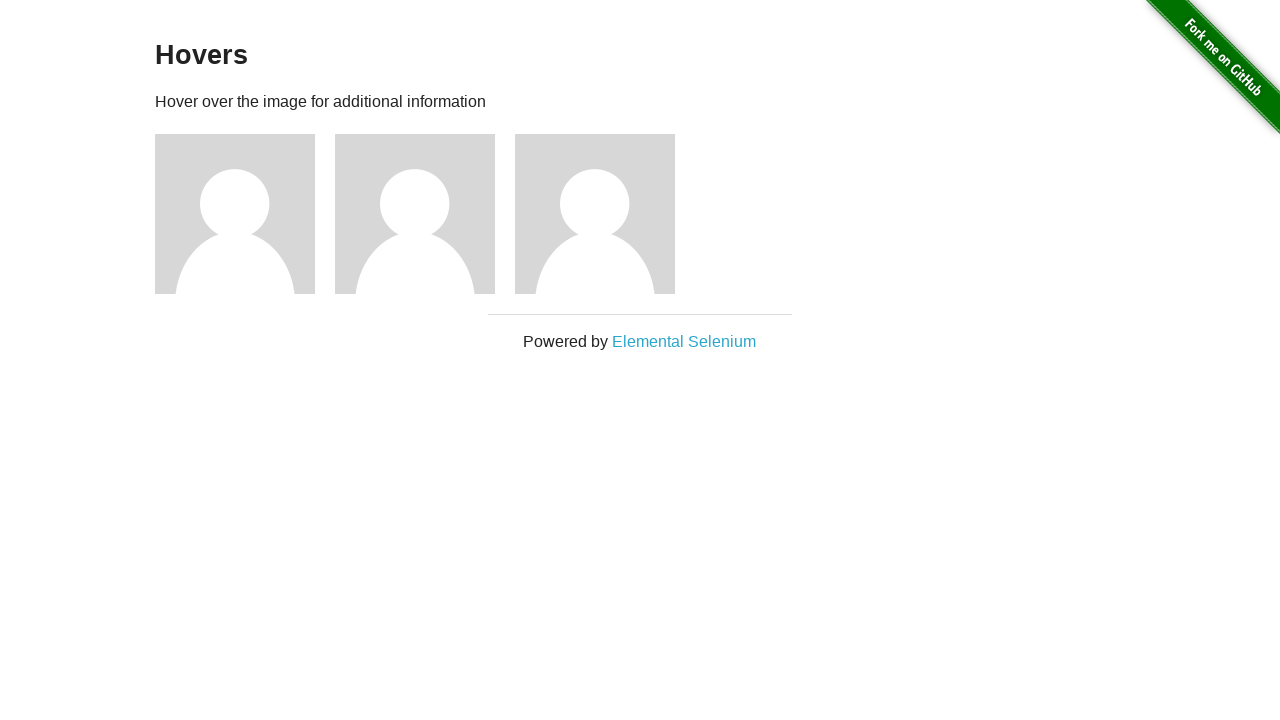

Located the first avatar figure element
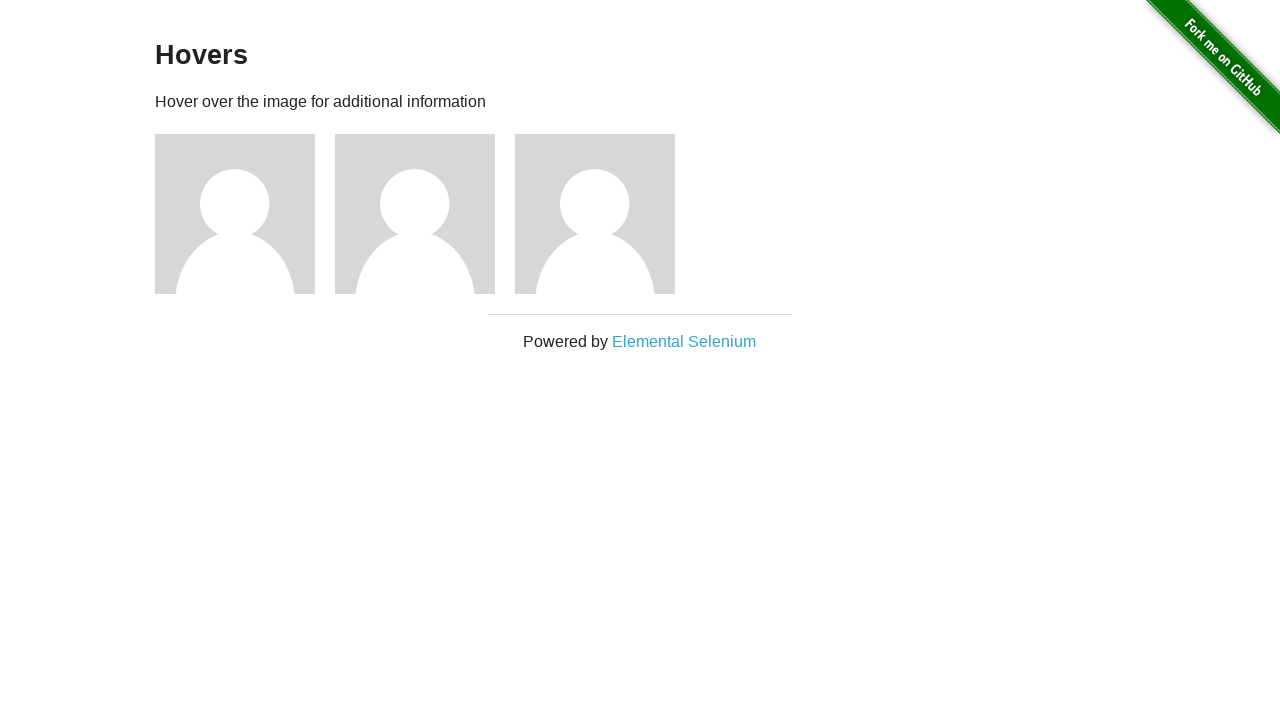

Hovered over the avatar image to trigger caption display at (245, 214) on .figure >> nth=0
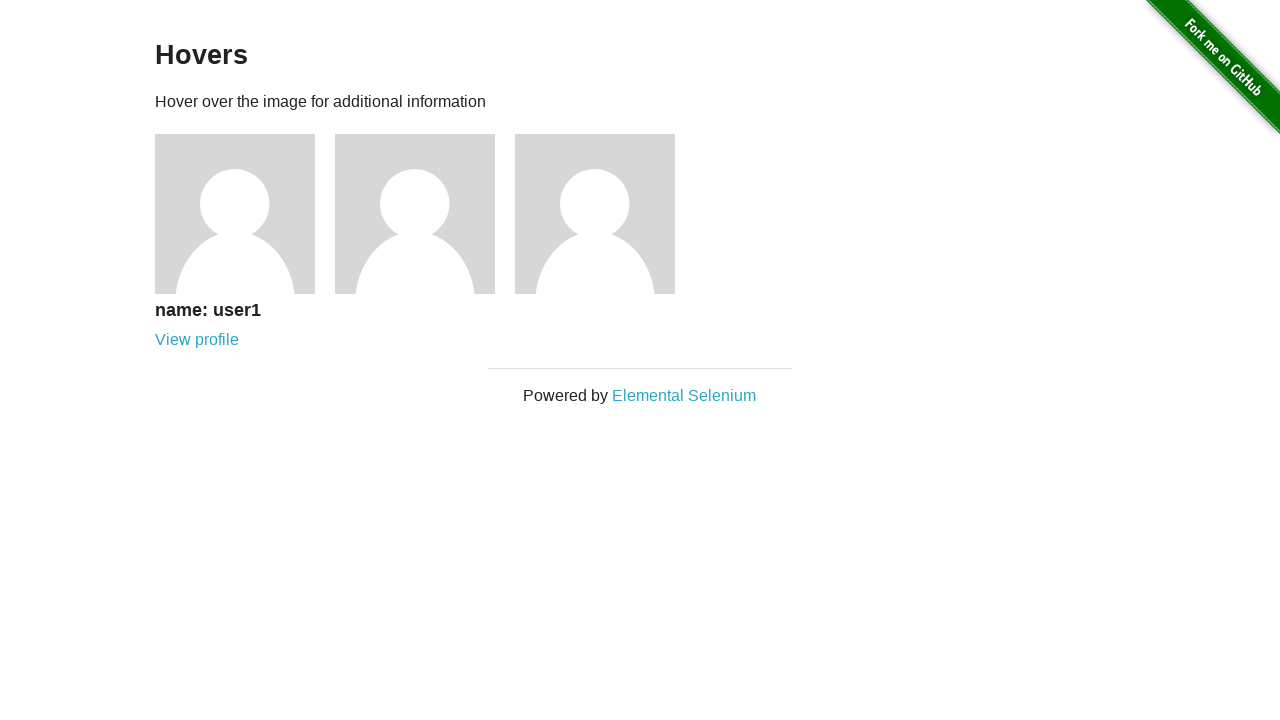

Located the figcaption element
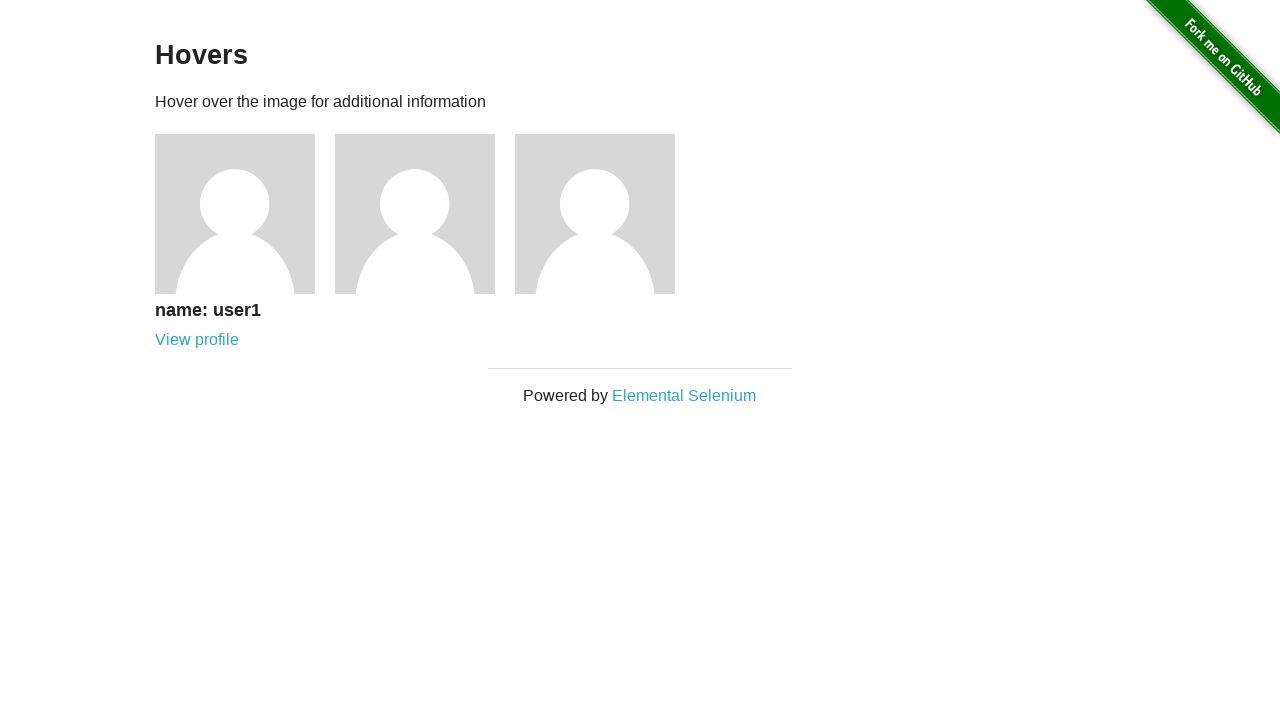

Waited for figcaption to become visible
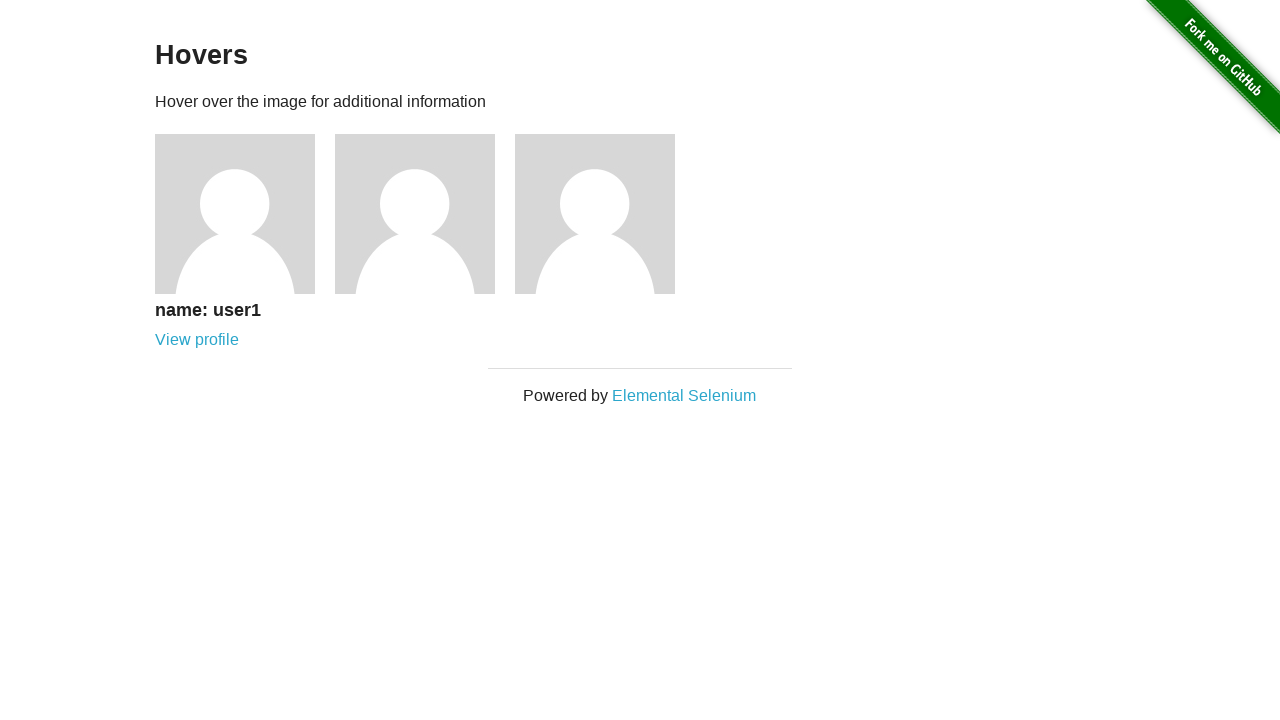

Verified that the figcaption is visible after hover
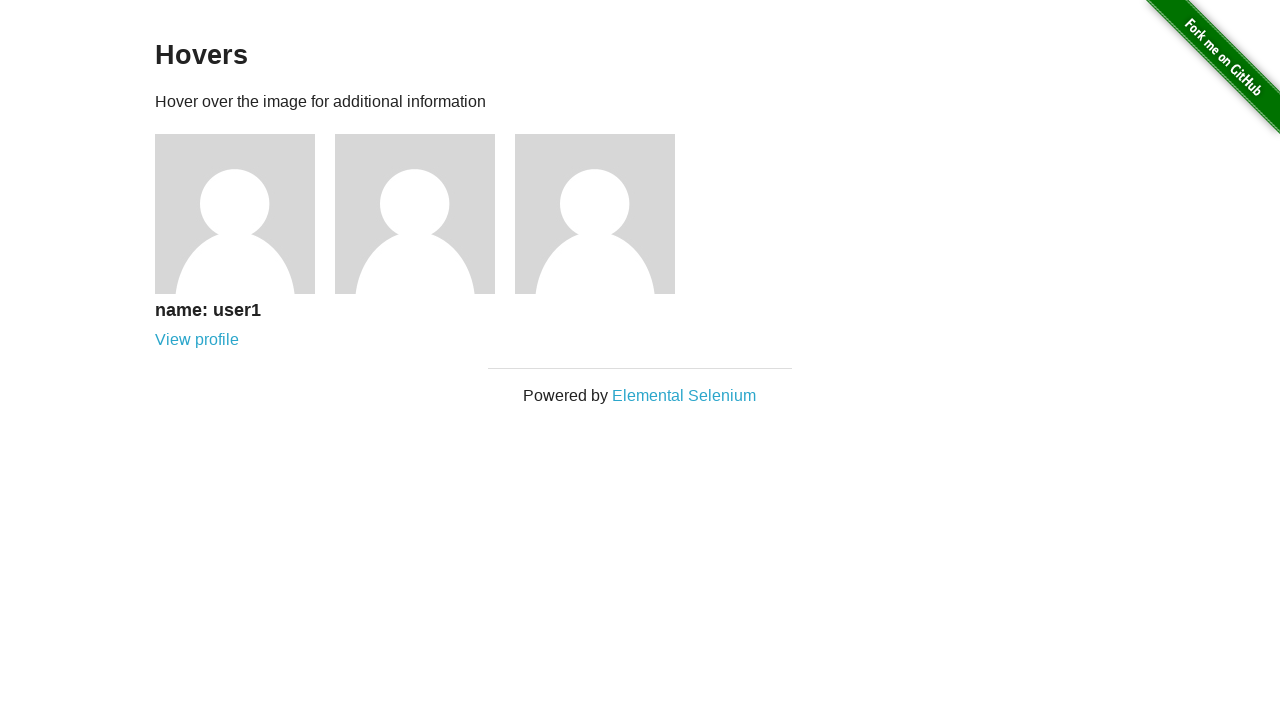

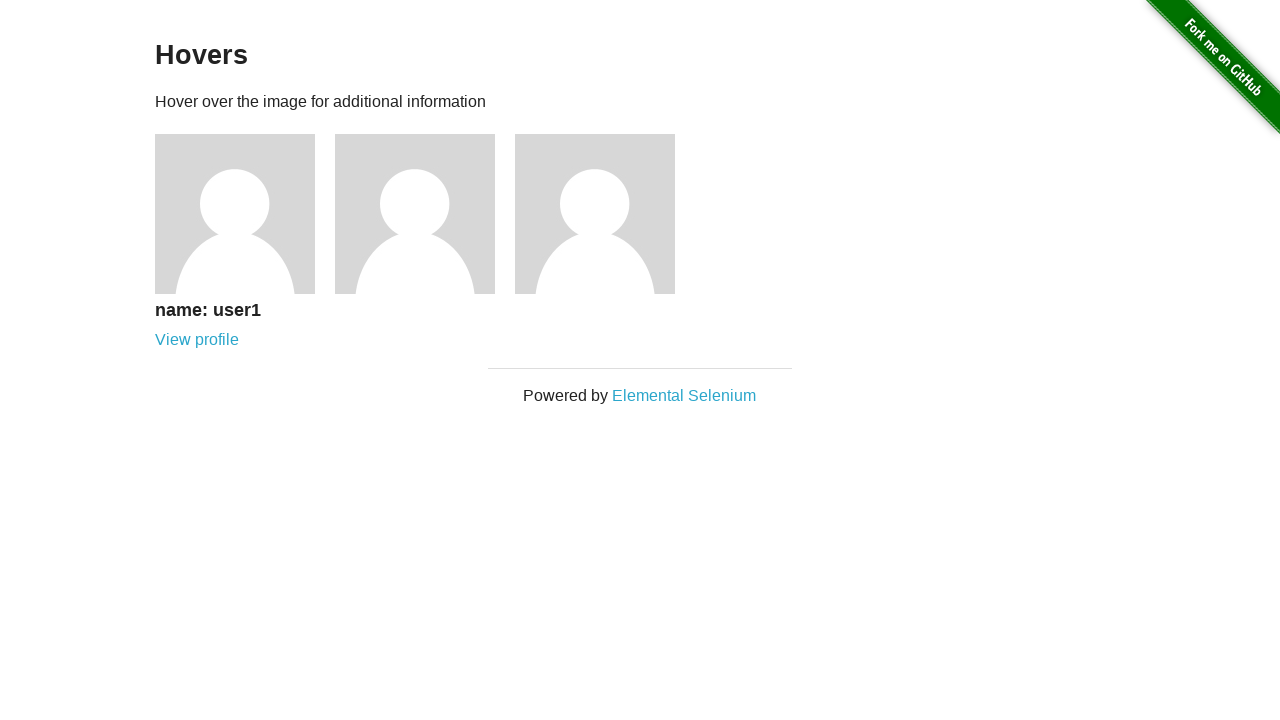